Navigates to Hepsiburada website and verifies the page loads by getting its title

Starting URL: https://hepsiburada.com

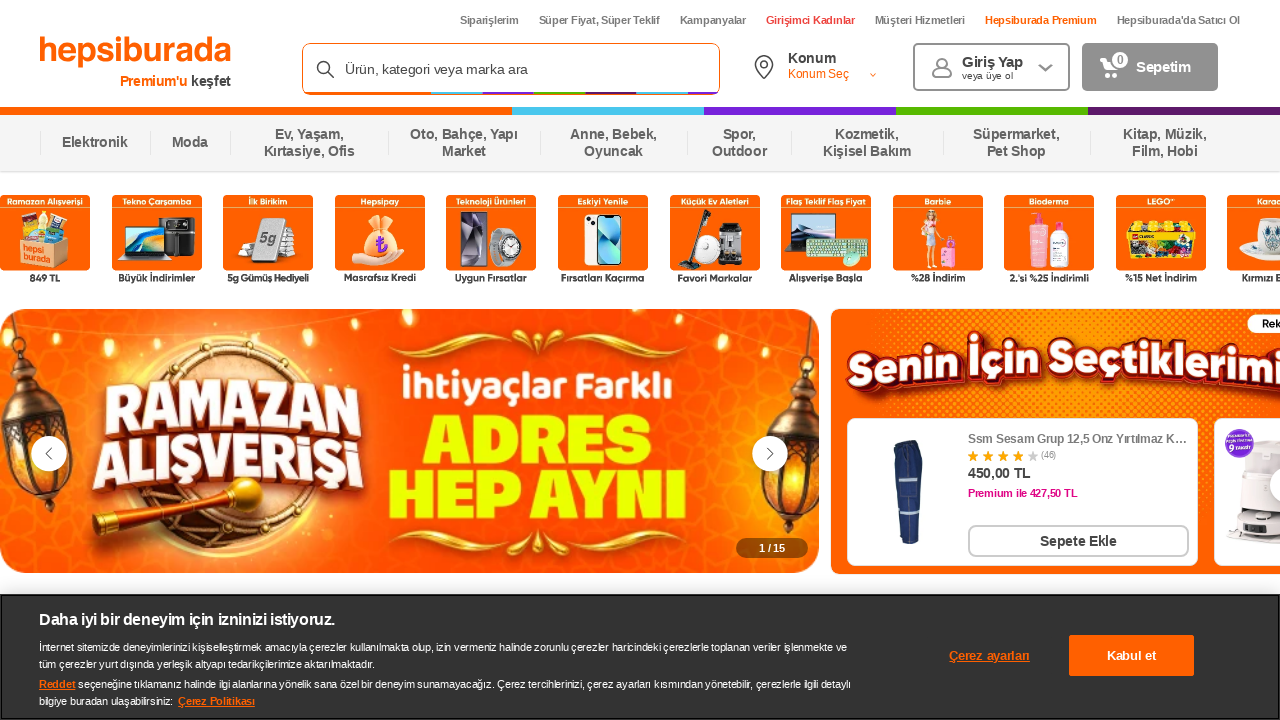

Retrieved page title from Hepsiburada website
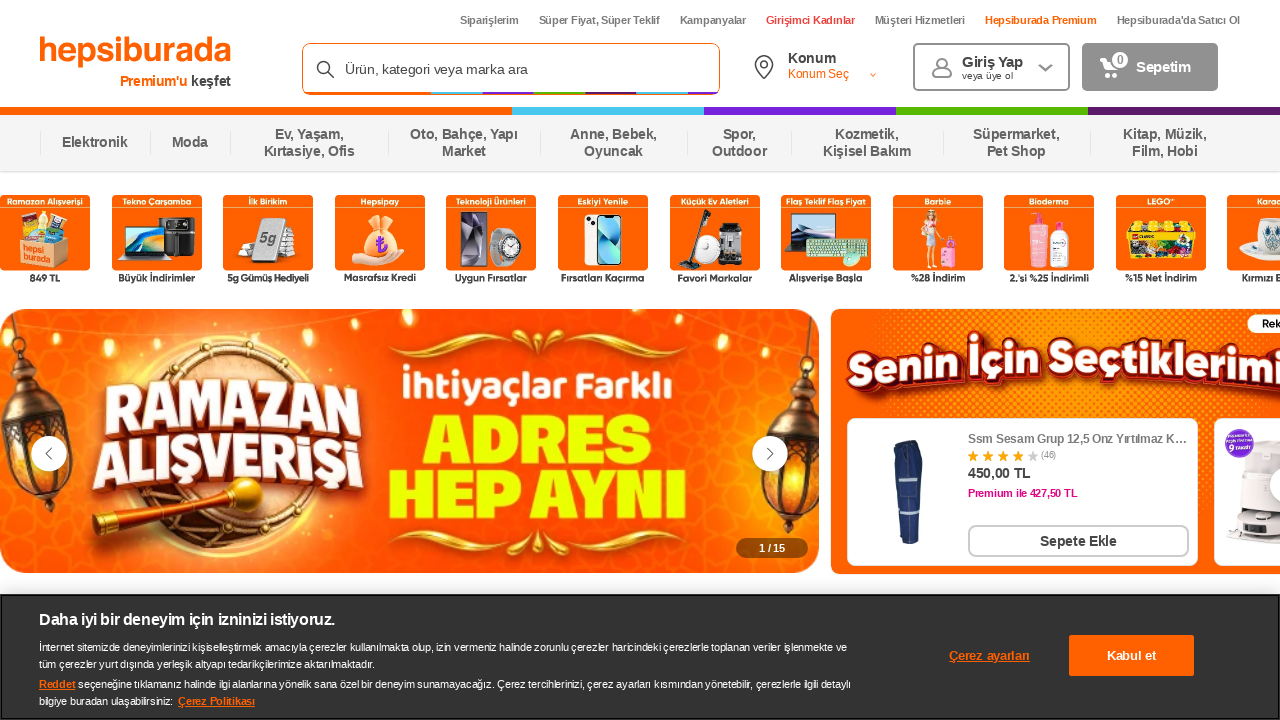

Printed page title to console
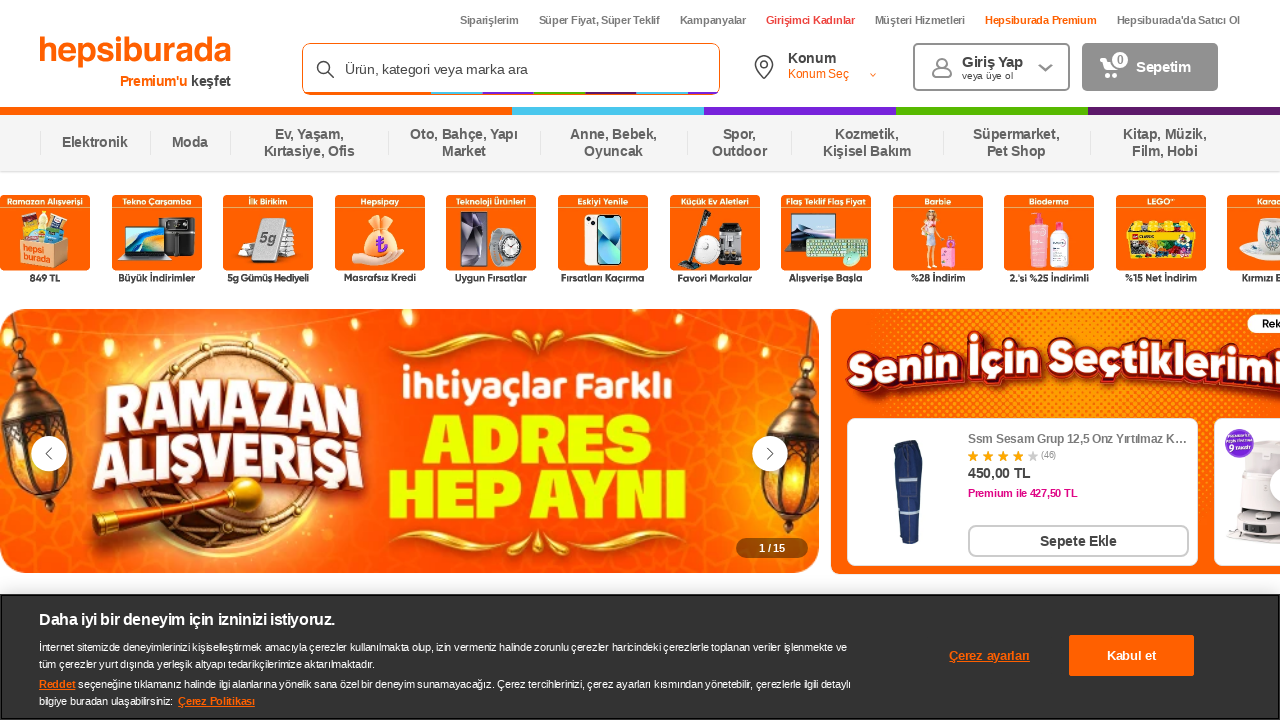

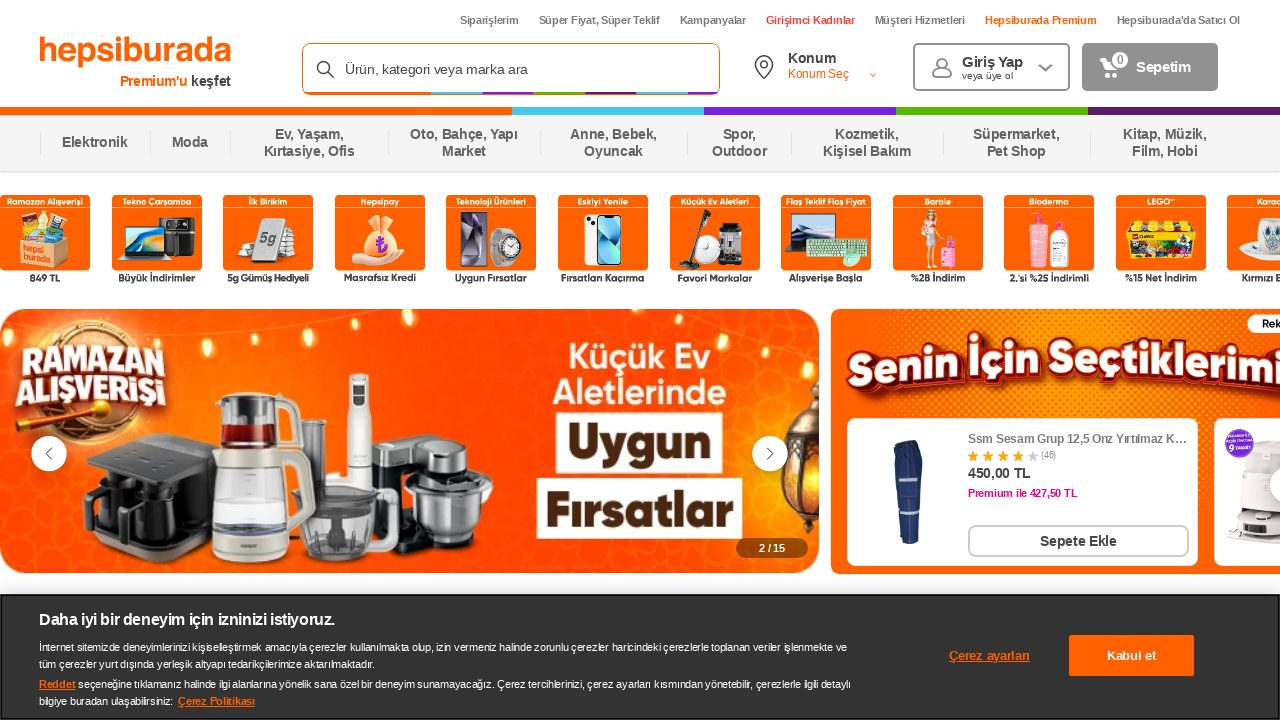